Tests browser window handling by clicking a button that opens a new window, switching to the child window, and verifying the heading text is present.

Starting URL: https://demoqa.com/browser-windows

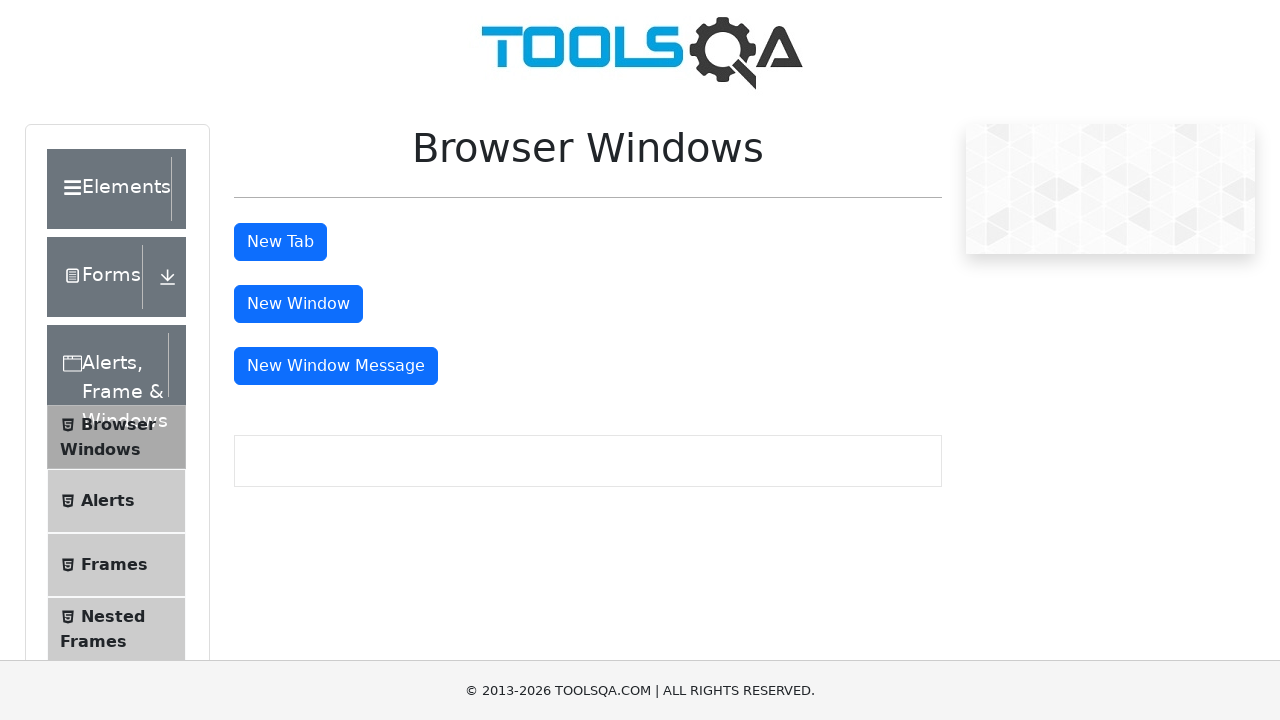

Clicked 'New Window' button to open child window at (298, 304) on #windowButton
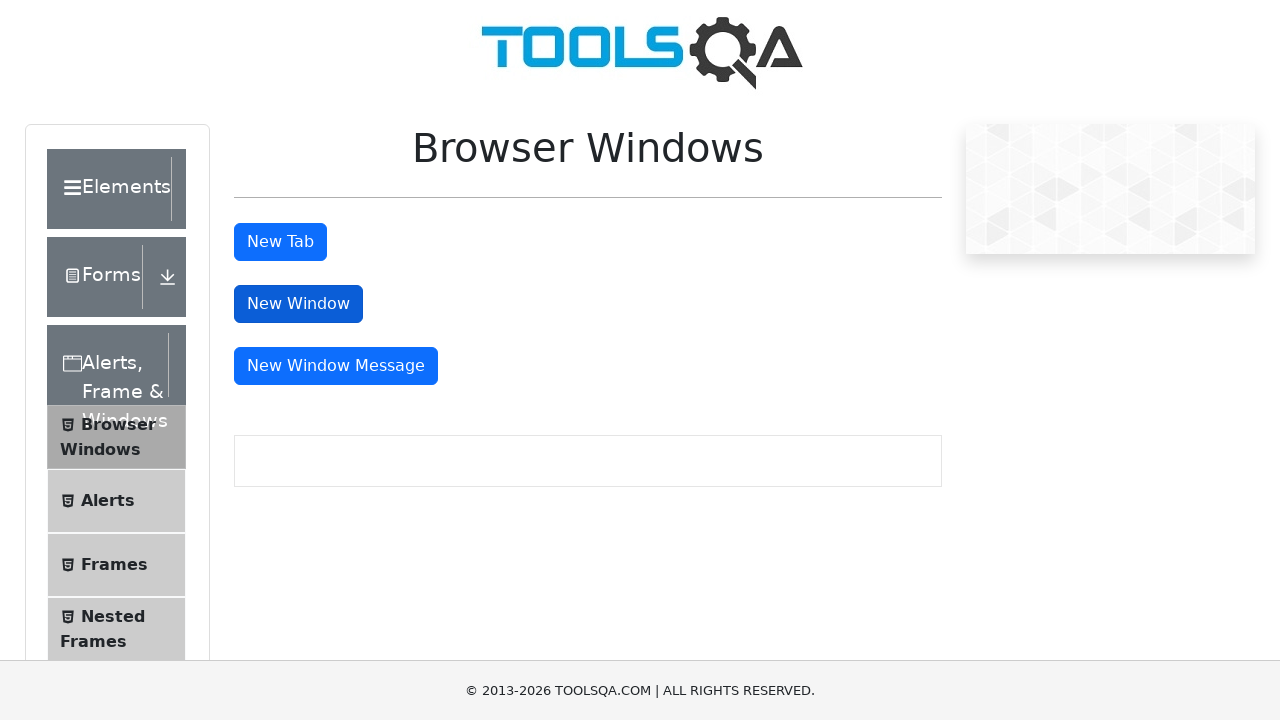

Retrieved child window page object
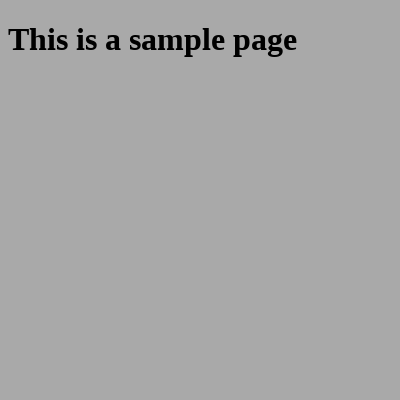

Child window loaded and heading selector became available
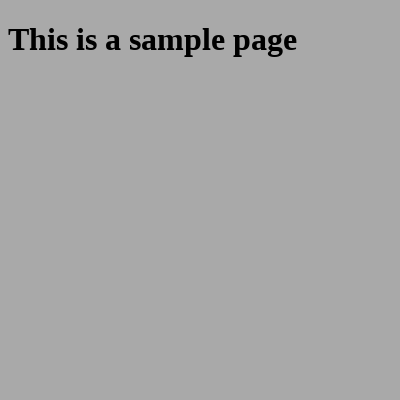

Retrieved heading text: 'This is a sample page'
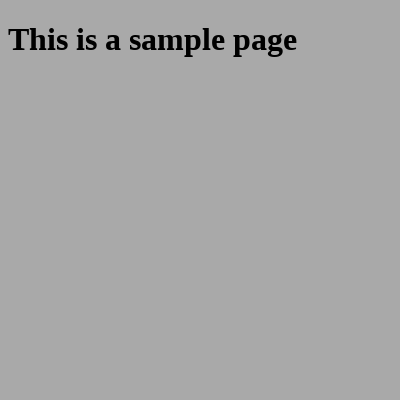

Closed child window
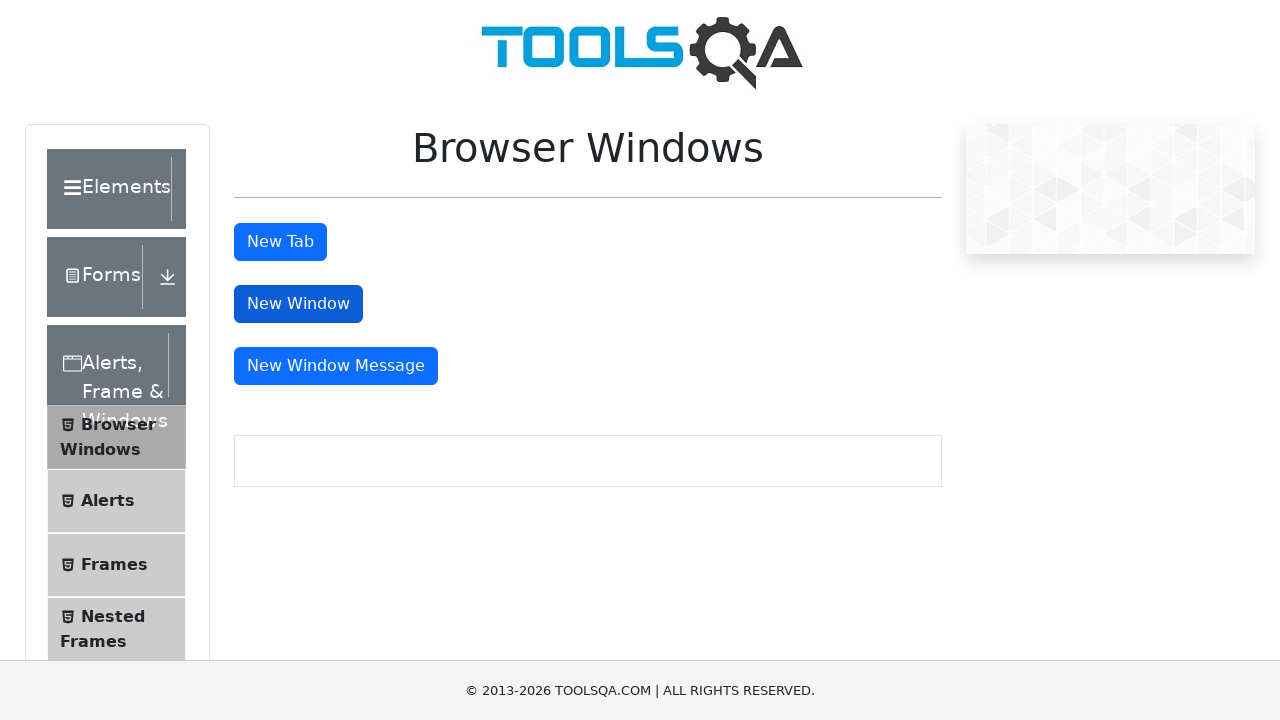

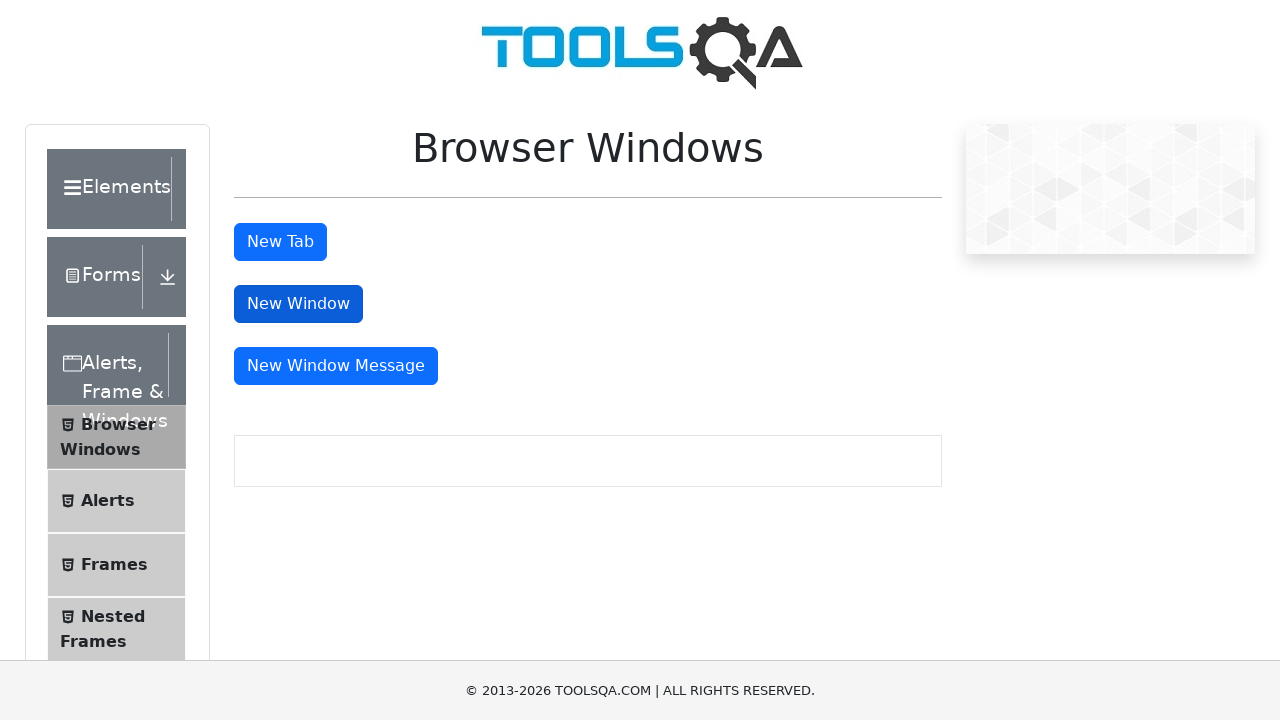